Tests checkbox functionality by checking and unchecking checkboxes on the Checkboxes page

Starting URL: https://the-internet.herokuapp.com/

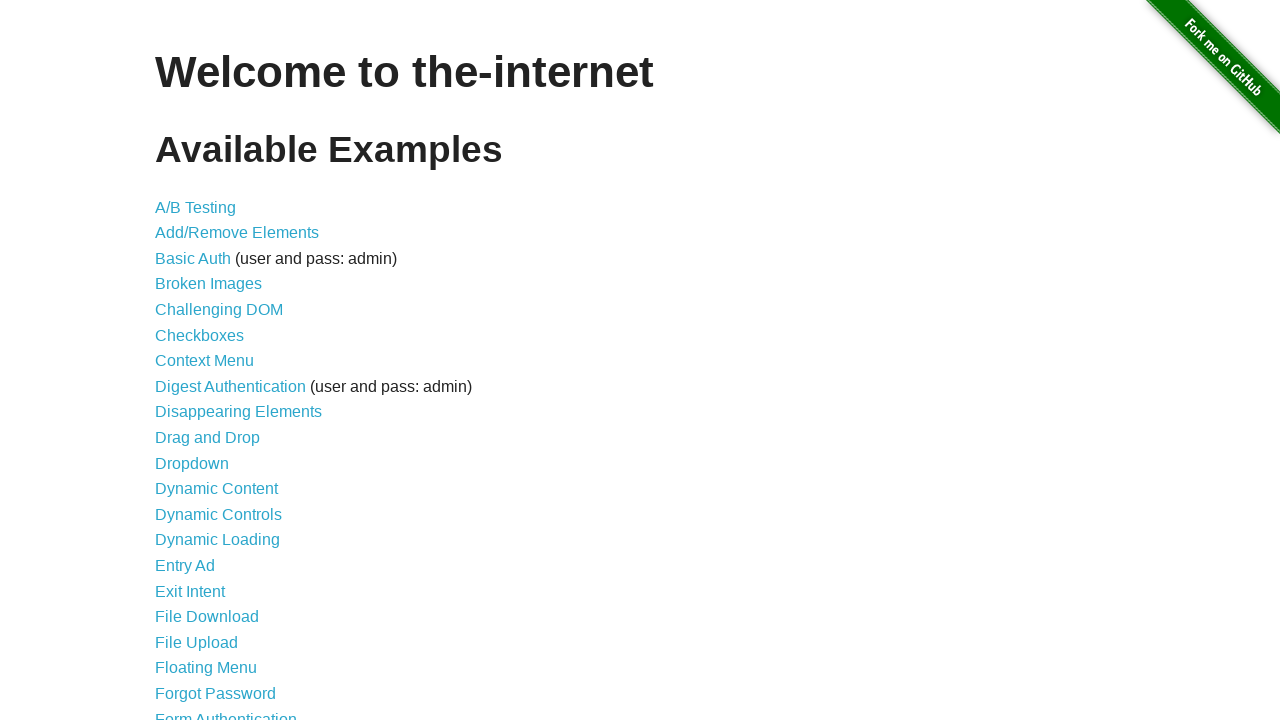

Clicked on Checkboxes link to navigate to the Checkboxes page at (200, 335) on internal:role=link[name="Checkboxes"i]
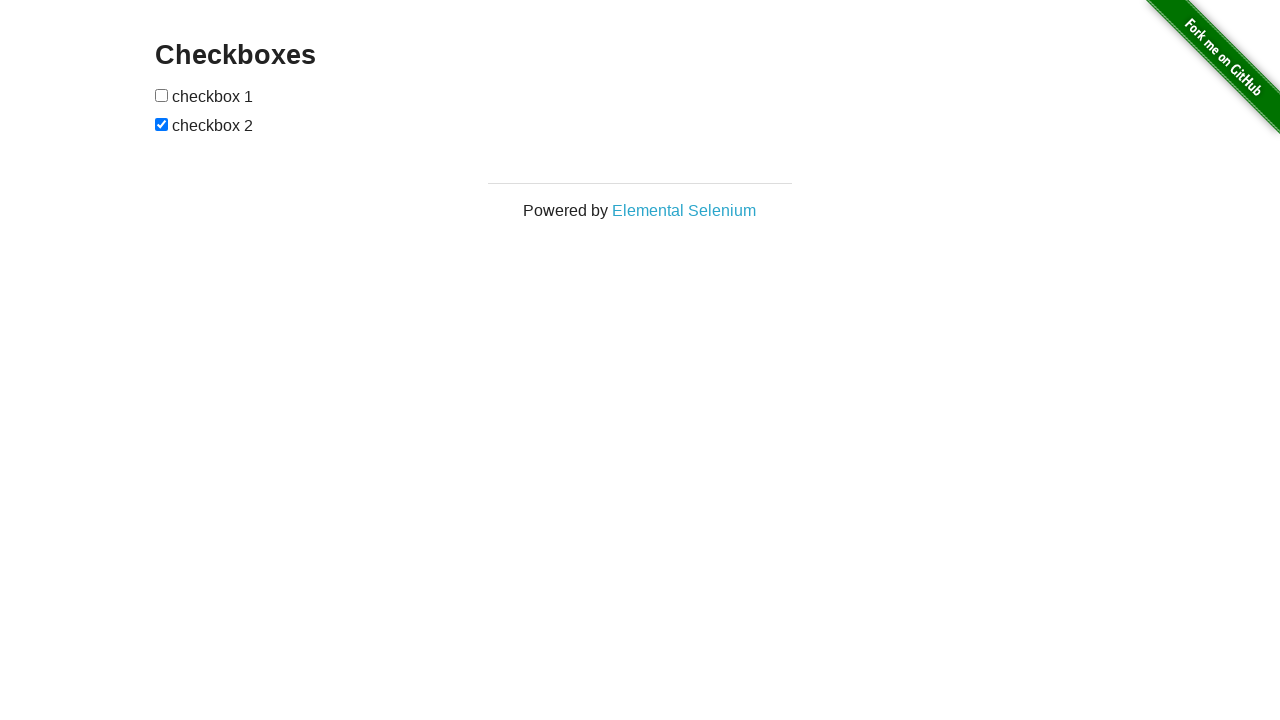

Checkboxes heading is now visible
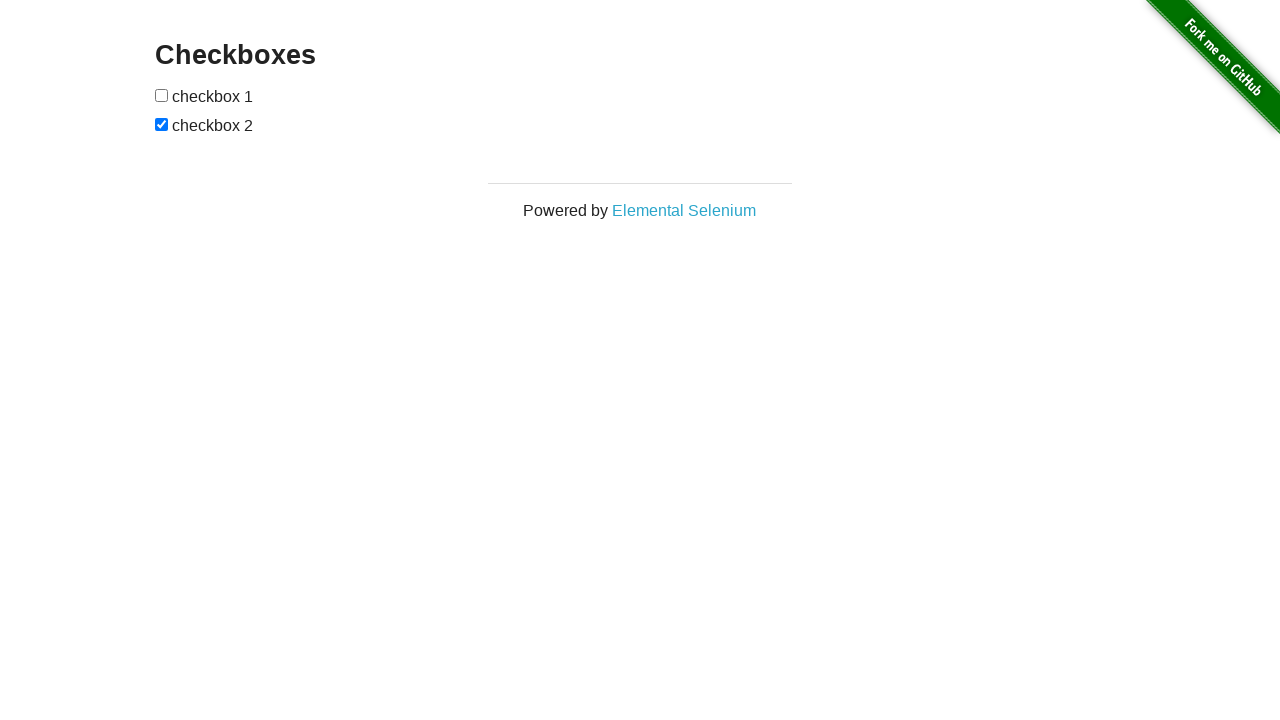

Checked the first checkbox at (162, 95) on internal:role=checkbox >> nth=0
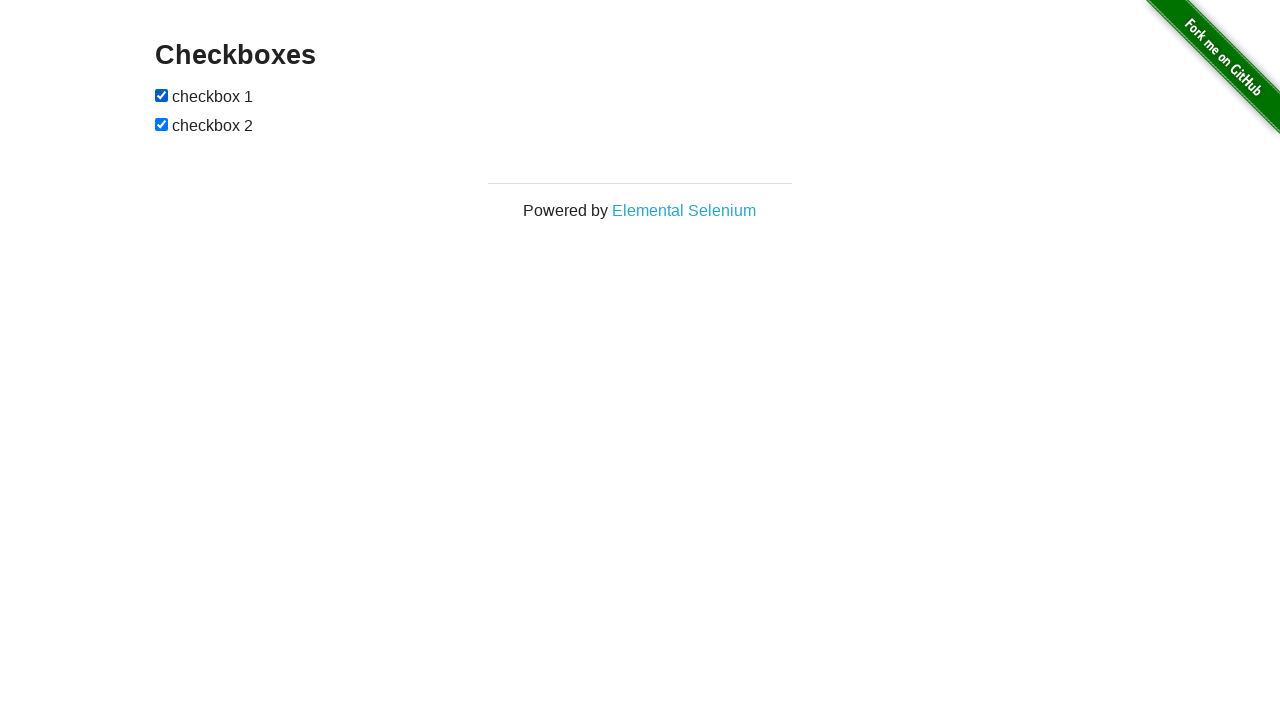

Unchecked the second checkbox at (162, 124) on internal:role=checkbox >> nth=1
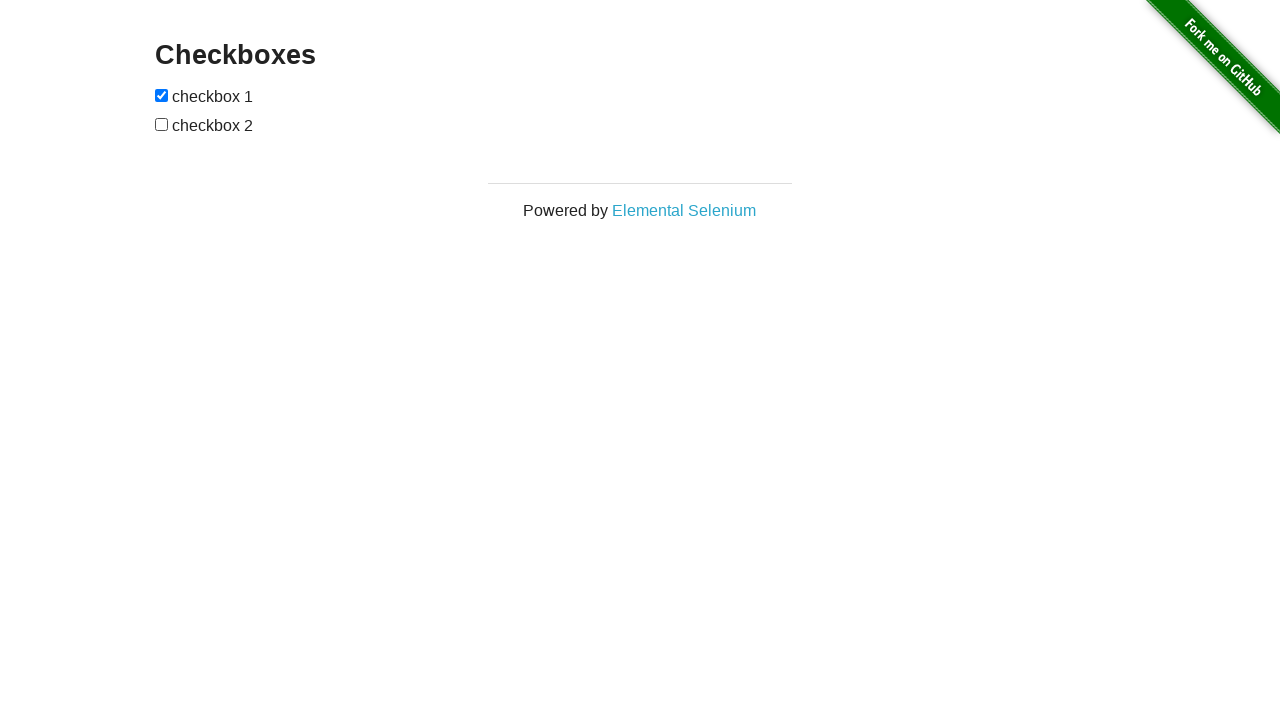

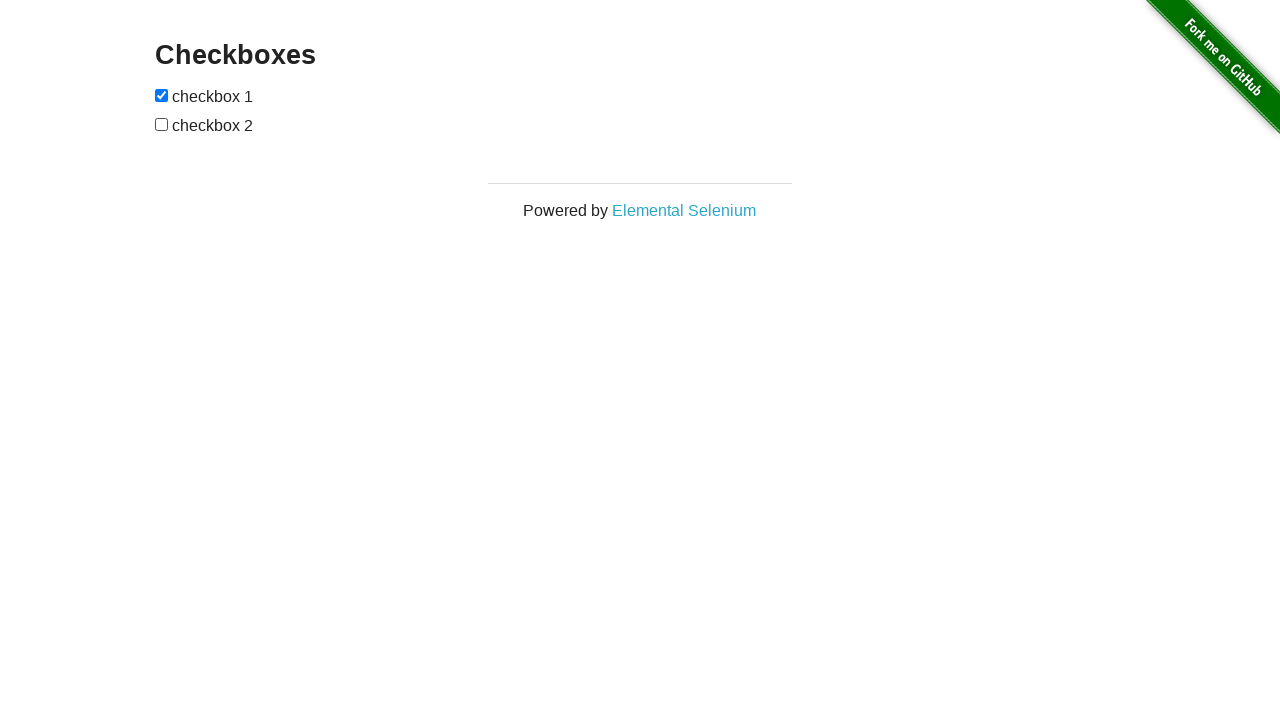